Tests dropdown interactions including static dropdown selection by different methods and passenger count increment through multiple clicks

Starting URL: https://rahulshettyacademy.com/dropdownsPractise/

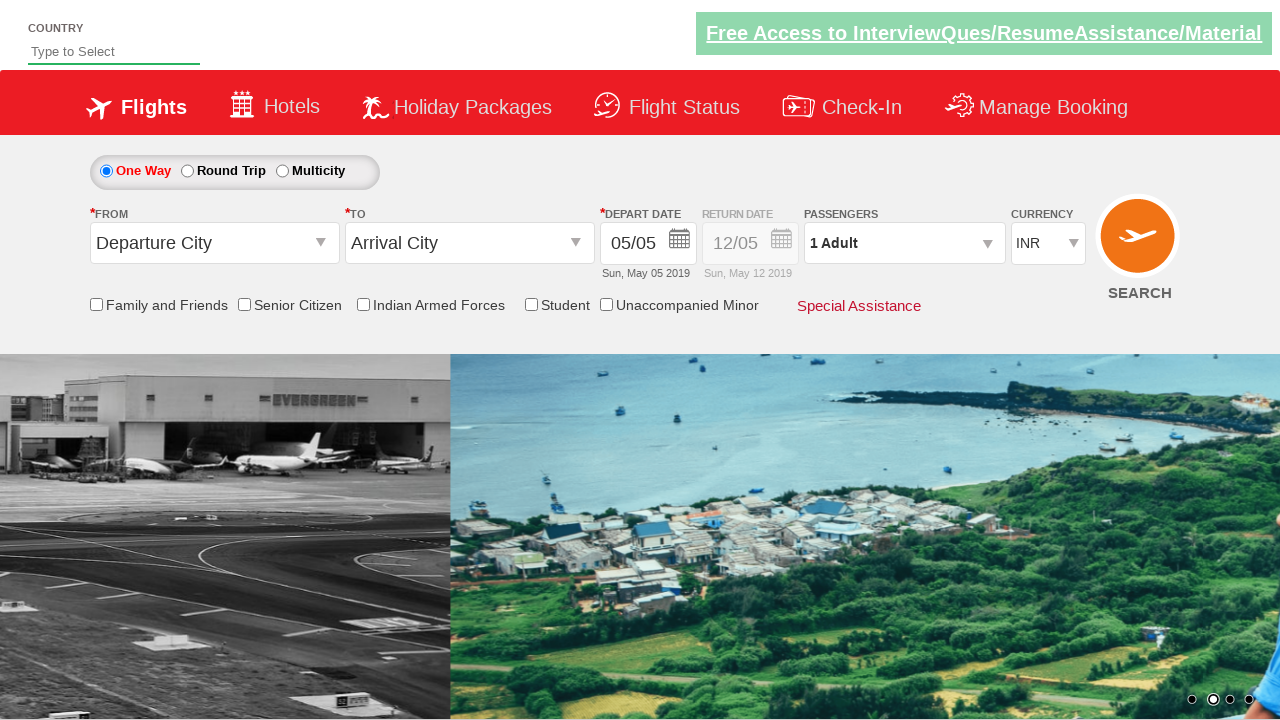

Selected USD currency by index 3 from dropdown on #ctl00_mainContent_DropDownListCurrency
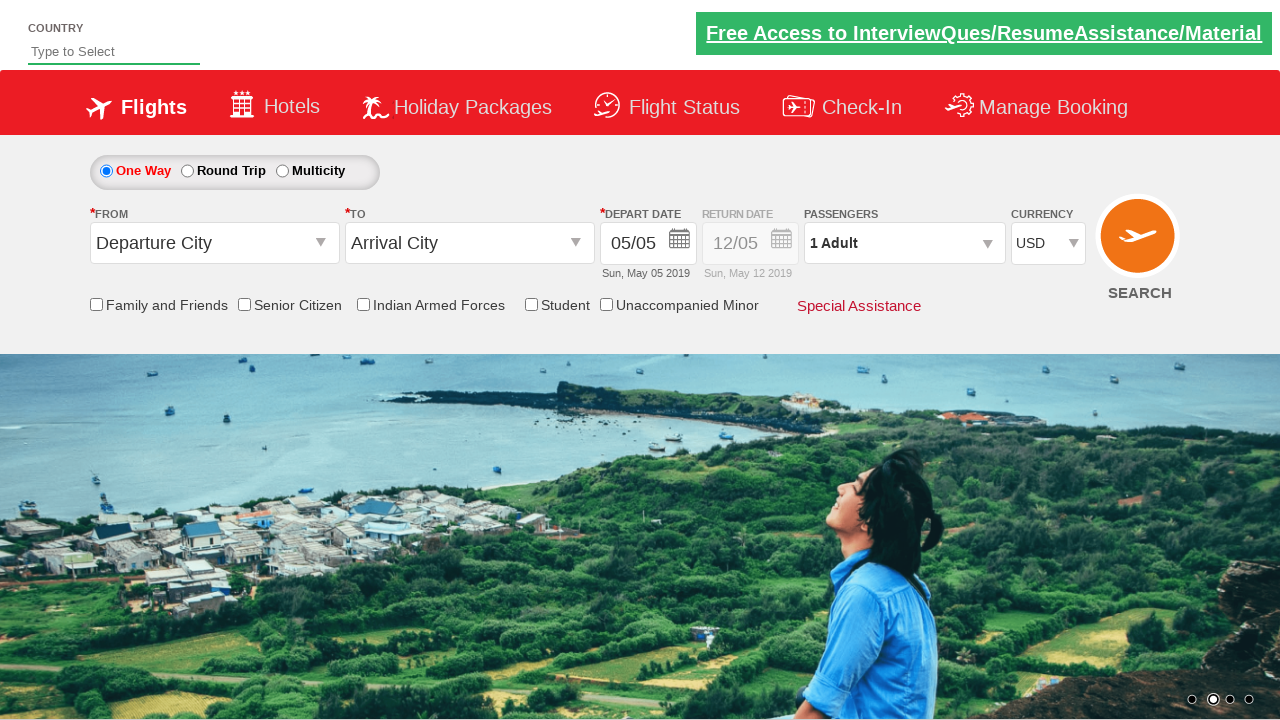

Selected AED currency by visible text from dropdown on #ctl00_mainContent_DropDownListCurrency
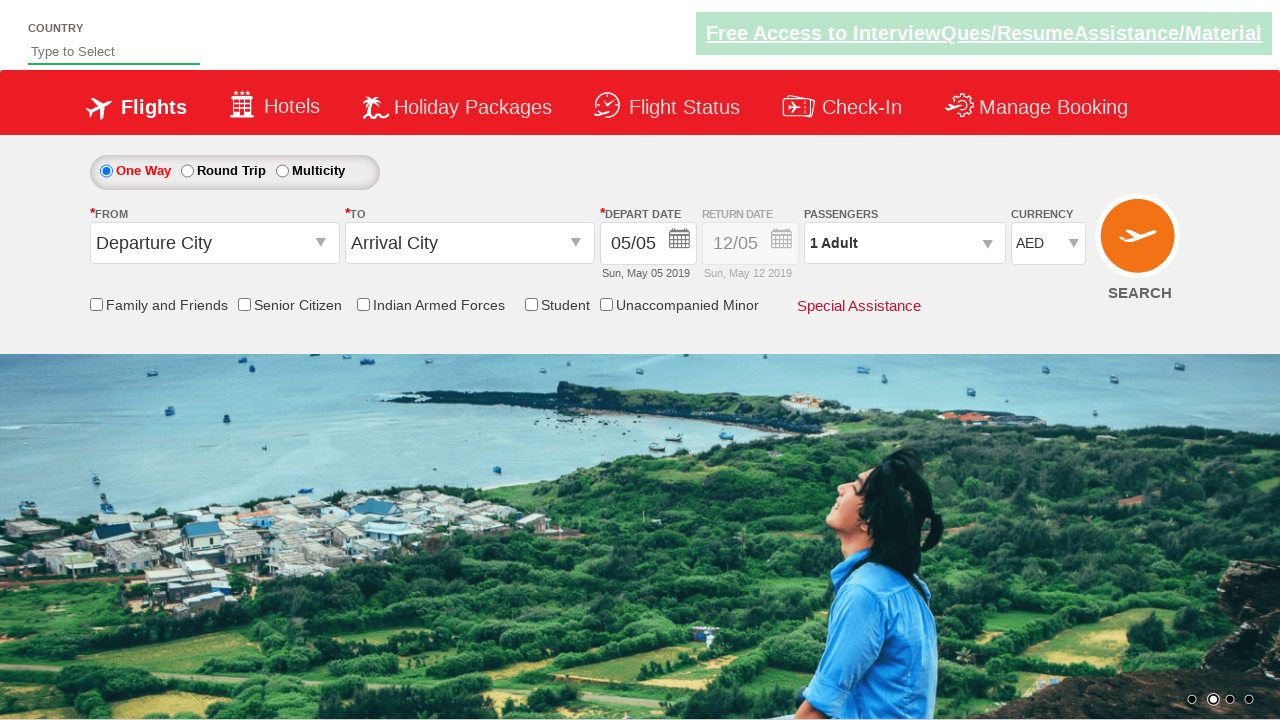

Selected INR currency by value from dropdown on #ctl00_mainContent_DropDownListCurrency
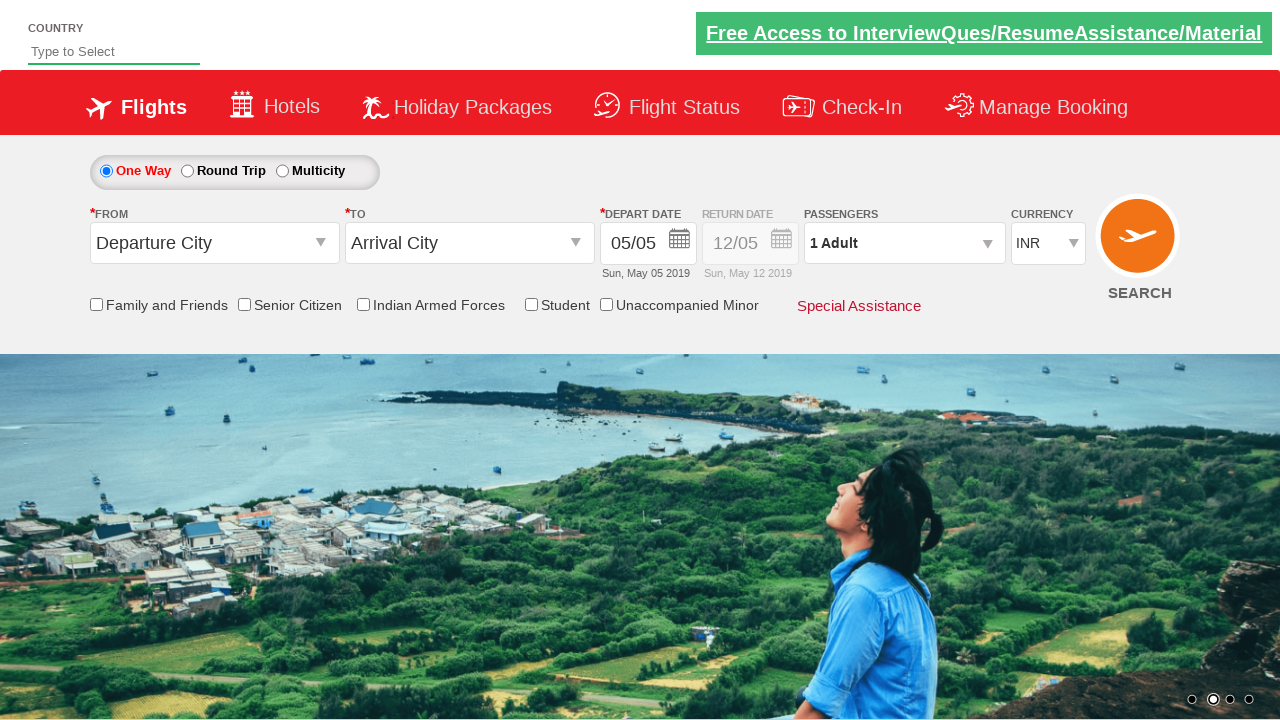

Clicked passenger info div to open passenger selection at (904, 243) on #divpaxinfo
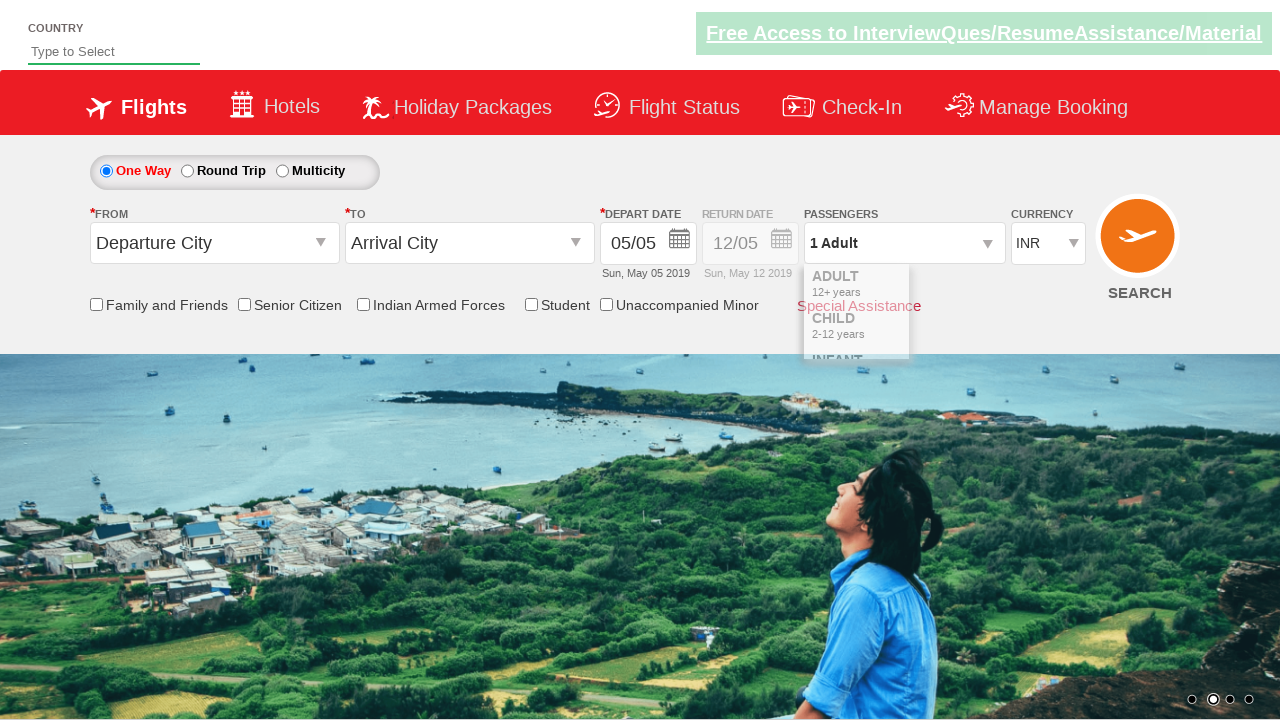

Clicked adult increment button (click 1 of 4) at (982, 288) on #hrefIncAdt
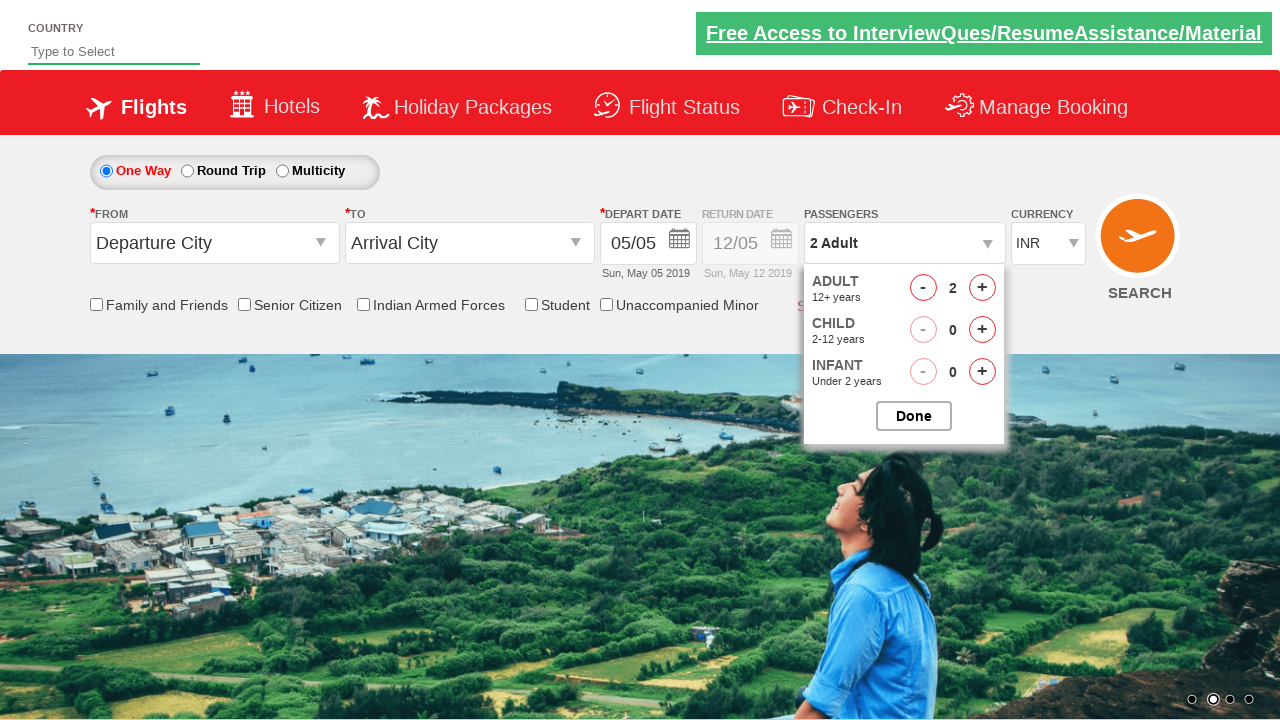

Clicked adult increment button (click 2 of 4) at (982, 288) on #hrefIncAdt
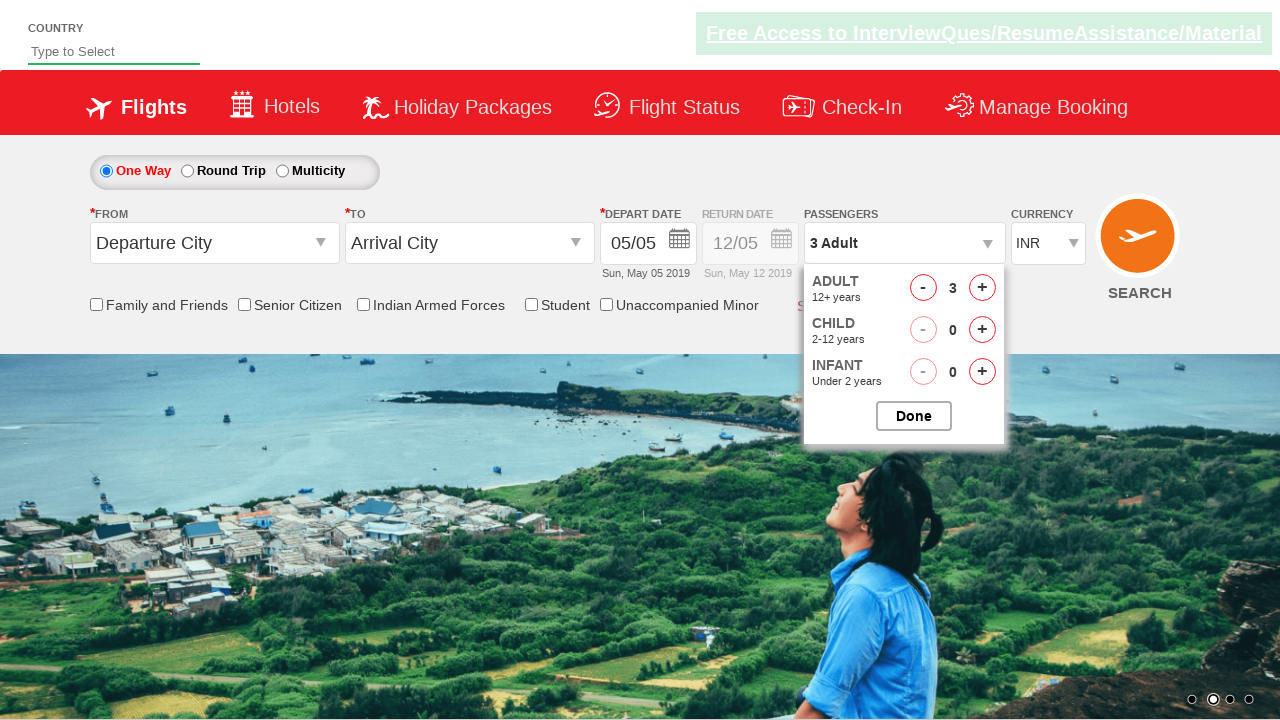

Clicked adult increment button (click 3 of 4) at (982, 288) on #hrefIncAdt
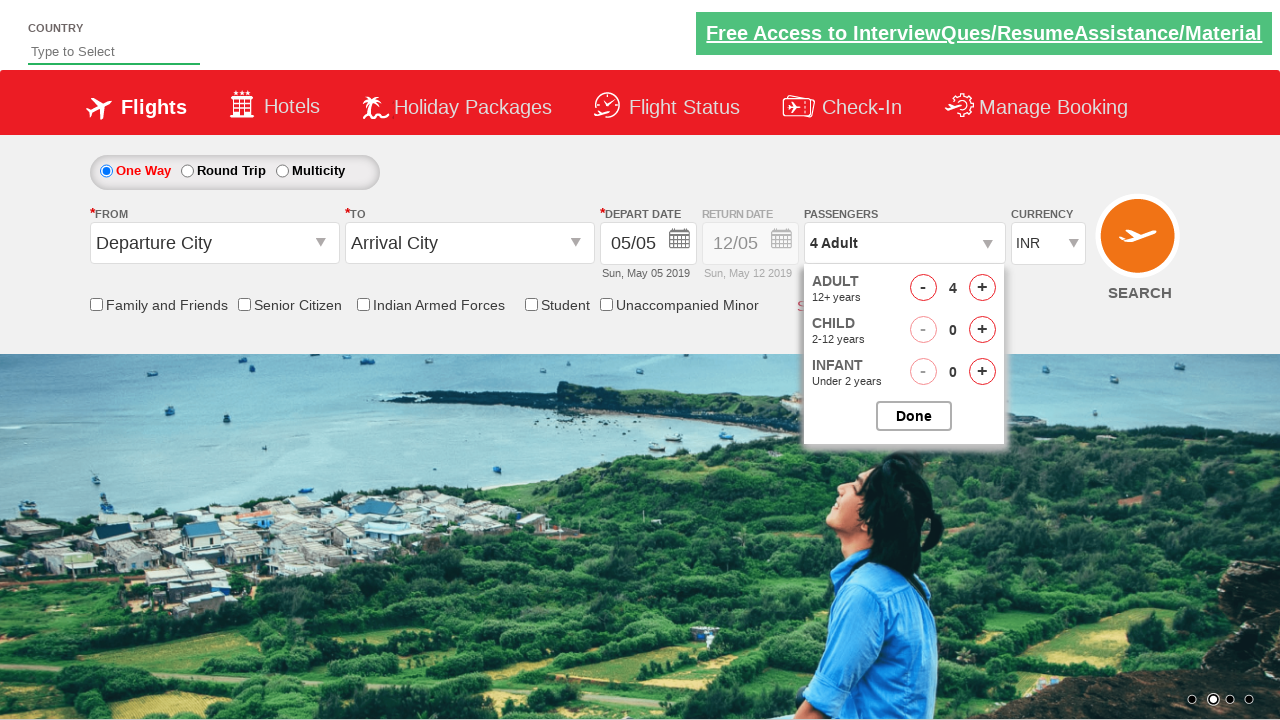

Clicked adult increment button (click 4 of 4) at (982, 288) on #hrefIncAdt
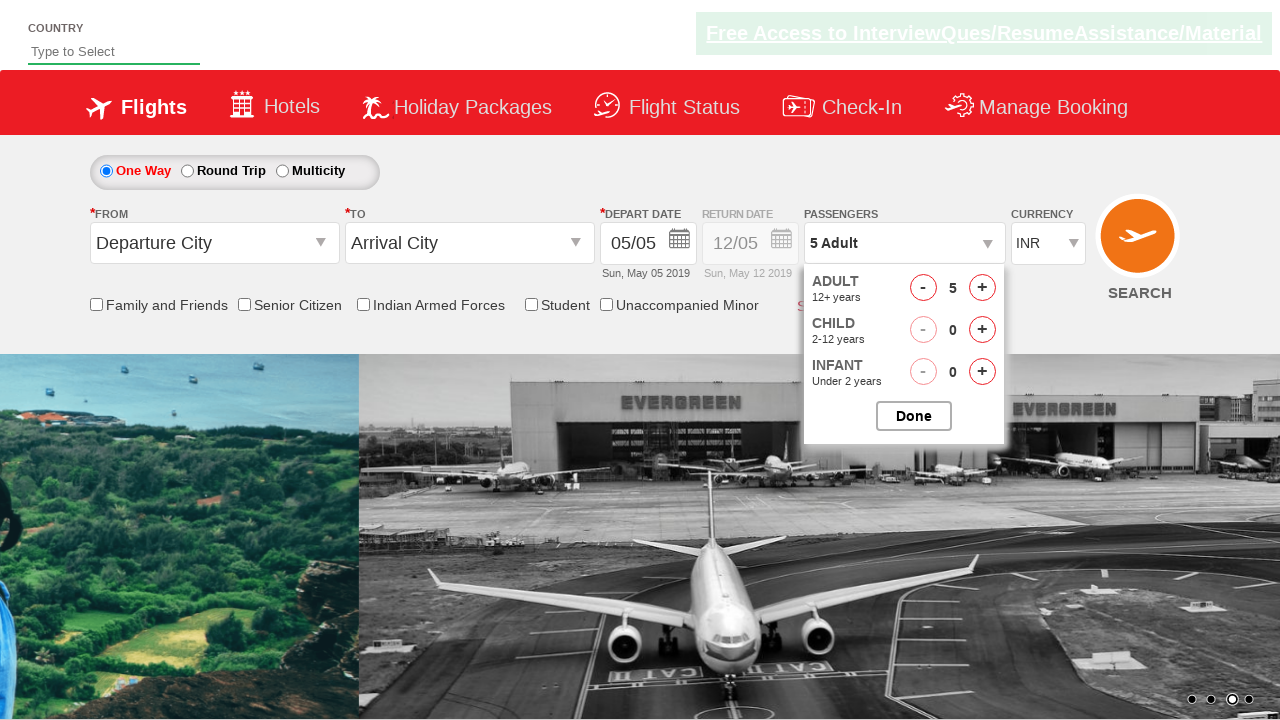

Closed passenger selection panel at (914, 416) on #btnclosepaxoption
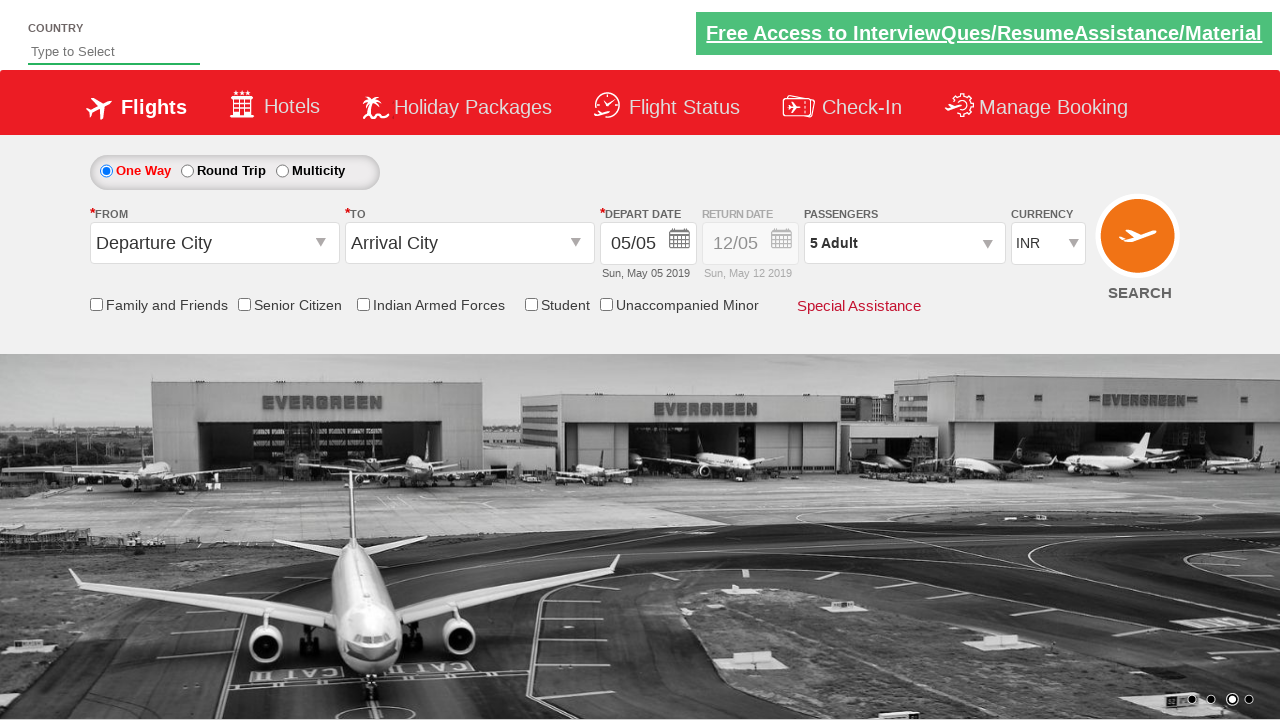

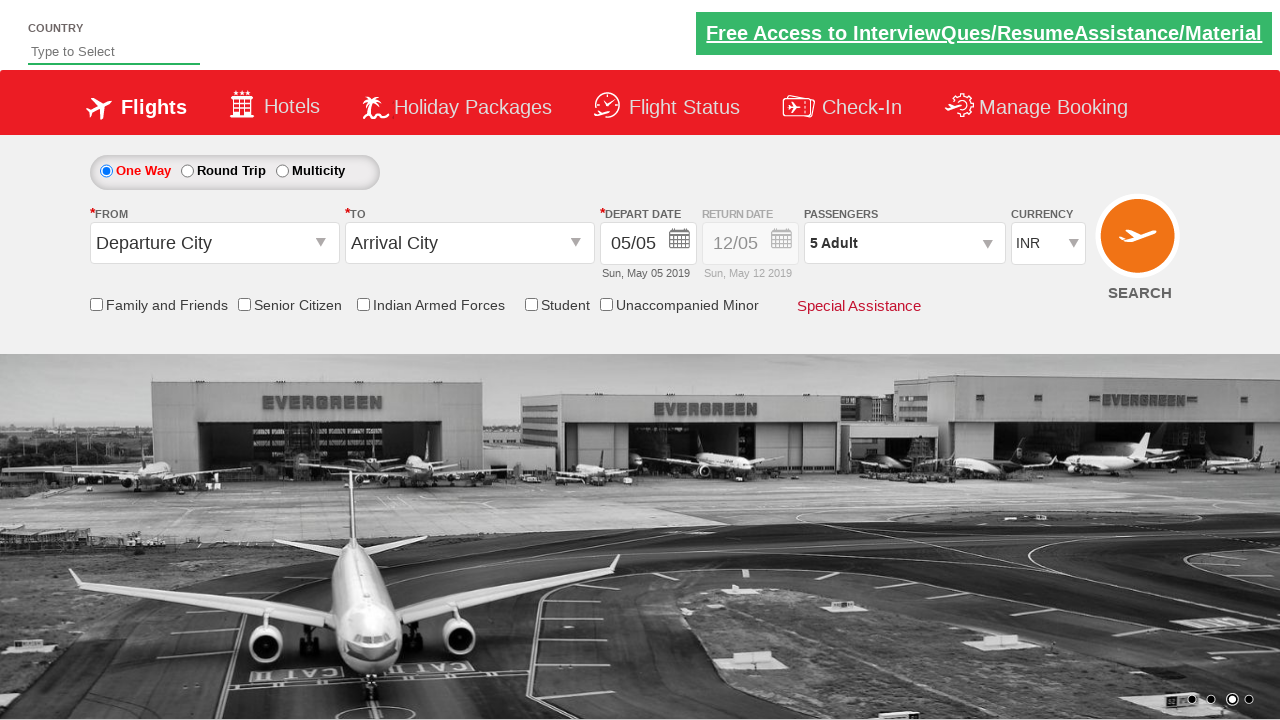